Tests bus ticket booking flow by entering source city (Hyderabad), destination city (Guntur), selecting a journey date, and clicking the search button.

Starting URL: https://www.apsrtconline.in/

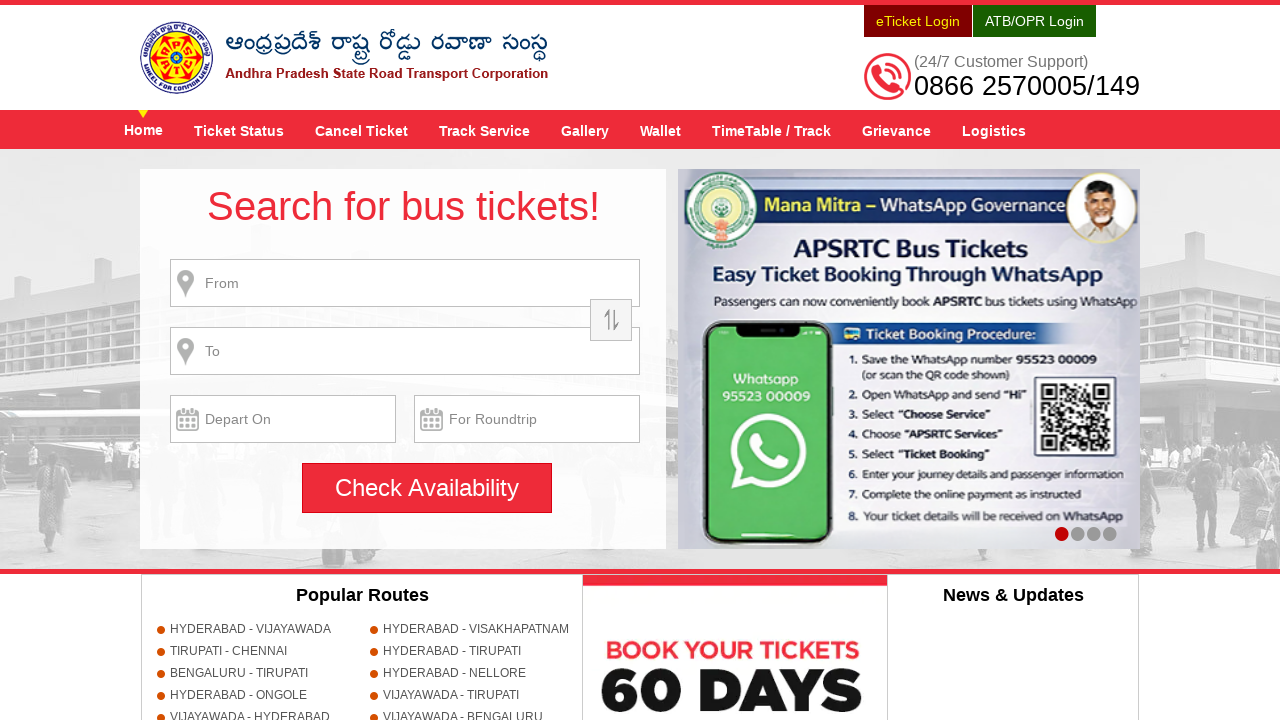

Filled source city field with 'HYDERABAD' on input[name='source']
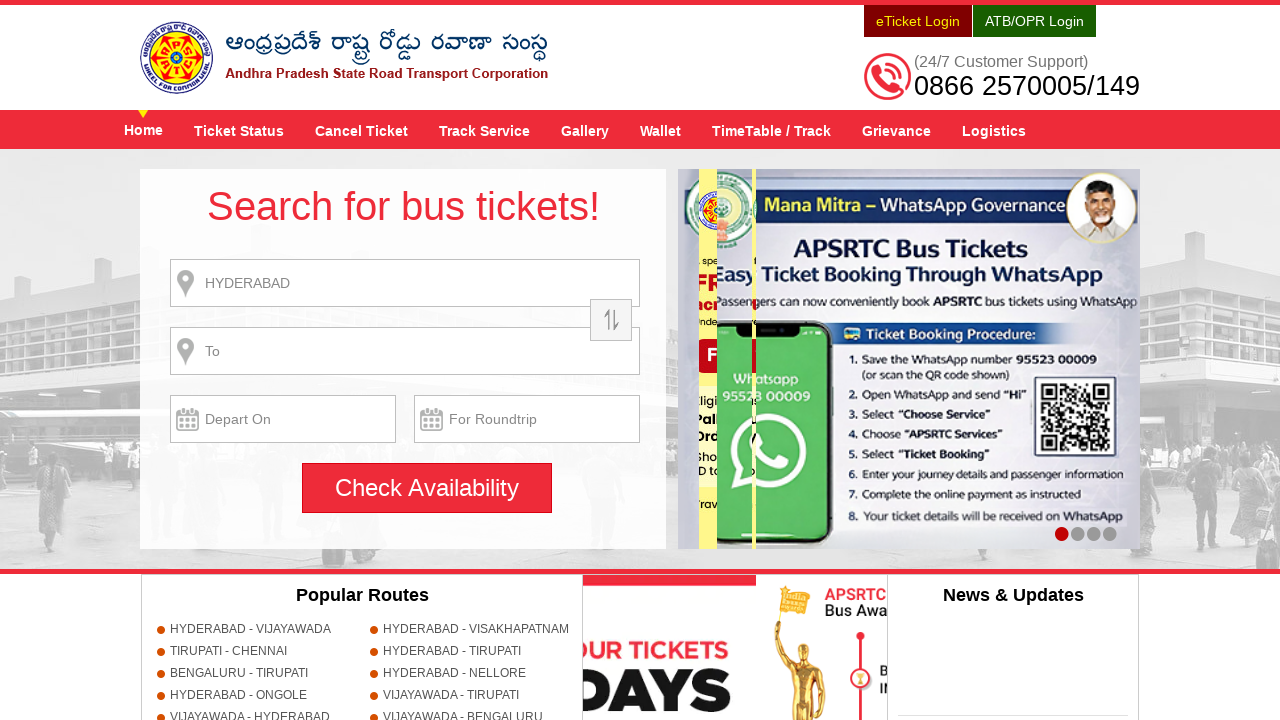

Waited 1 second for autocomplete suggestions
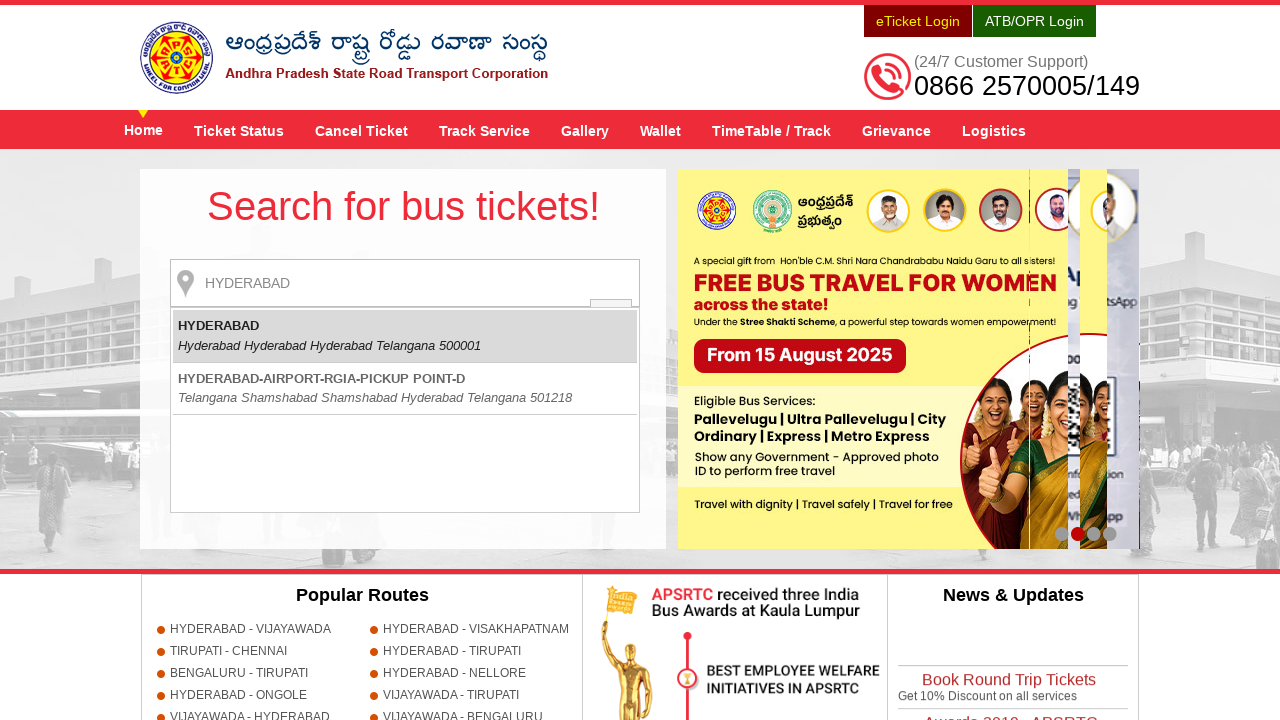

Pressed Enter to select source city from autocomplete
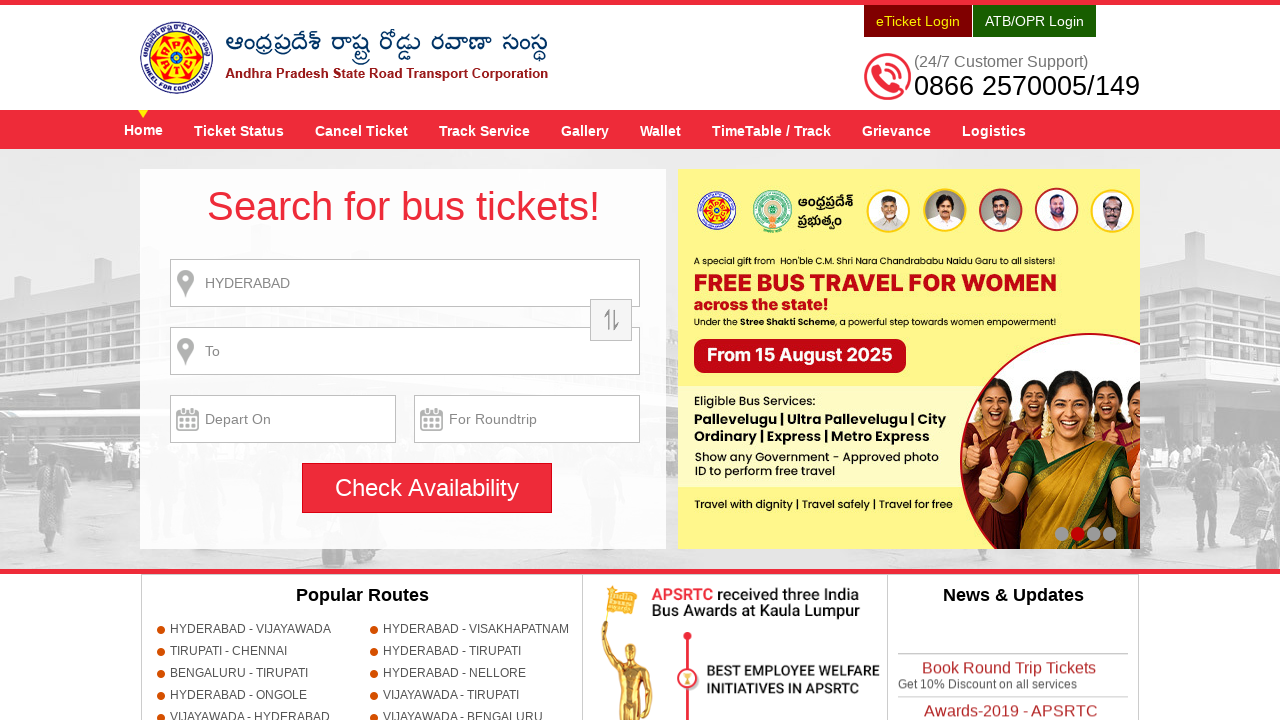

Filled destination city field with 'GUNTUR' on input[name='destination']
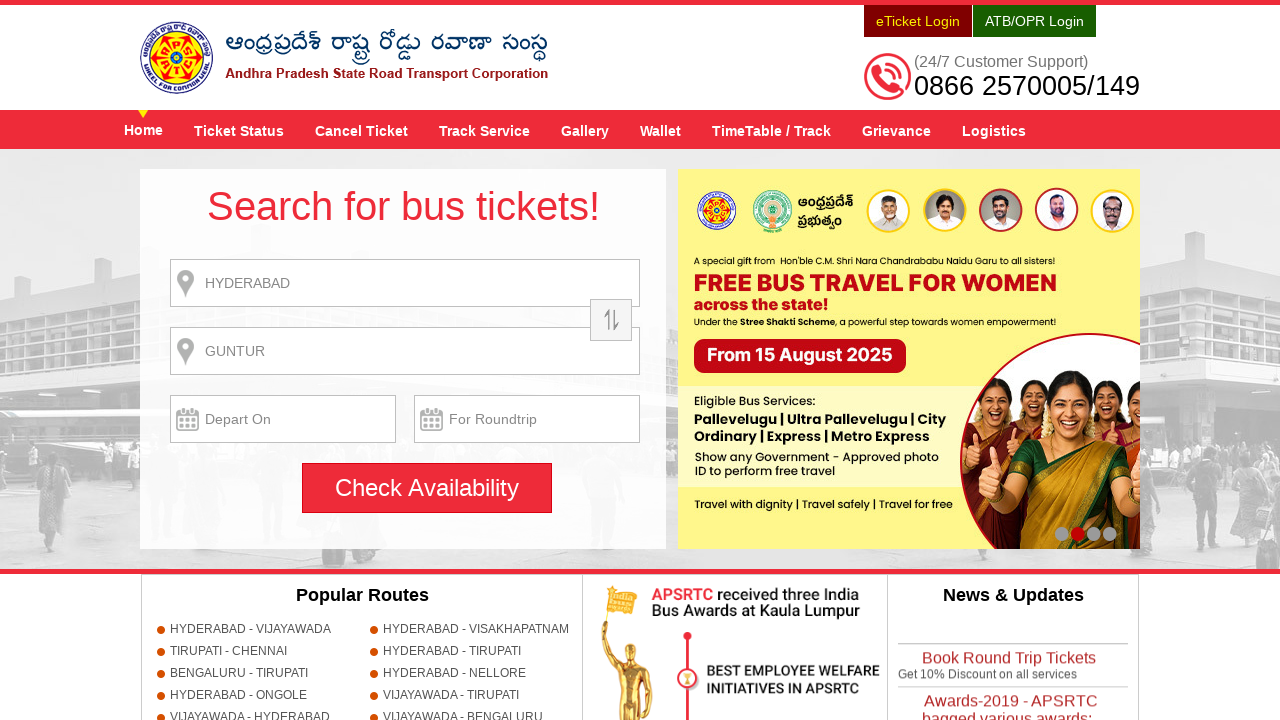

Waited 1 second for autocomplete suggestions
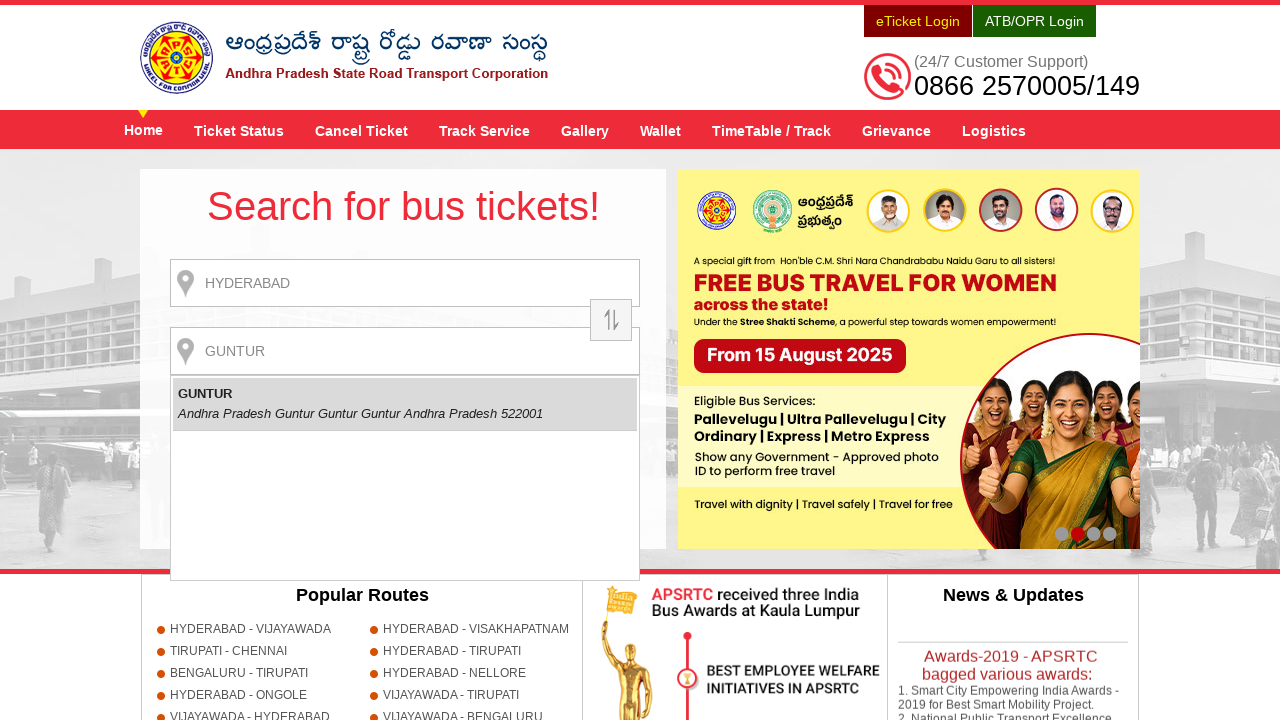

Pressed Enter to select destination city from autocomplete
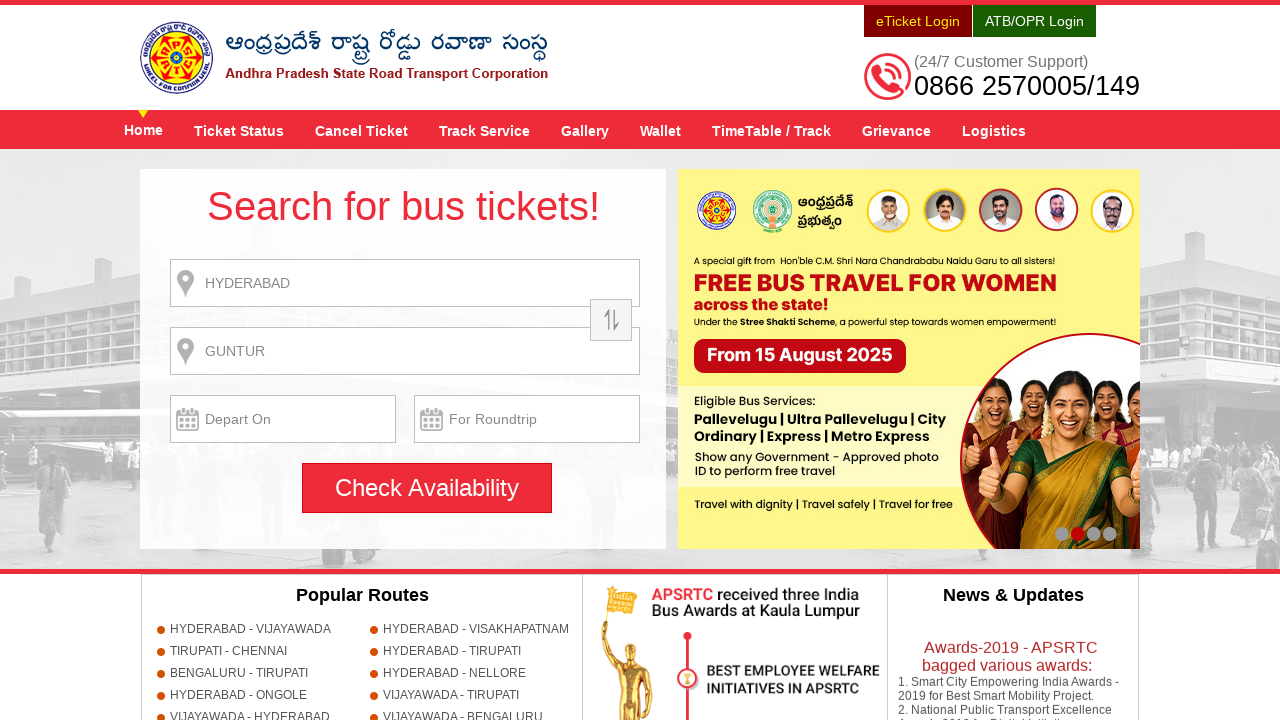

Clicked on journey date field to open date picker at (283, 419) on input[name='txtJourneyDate']
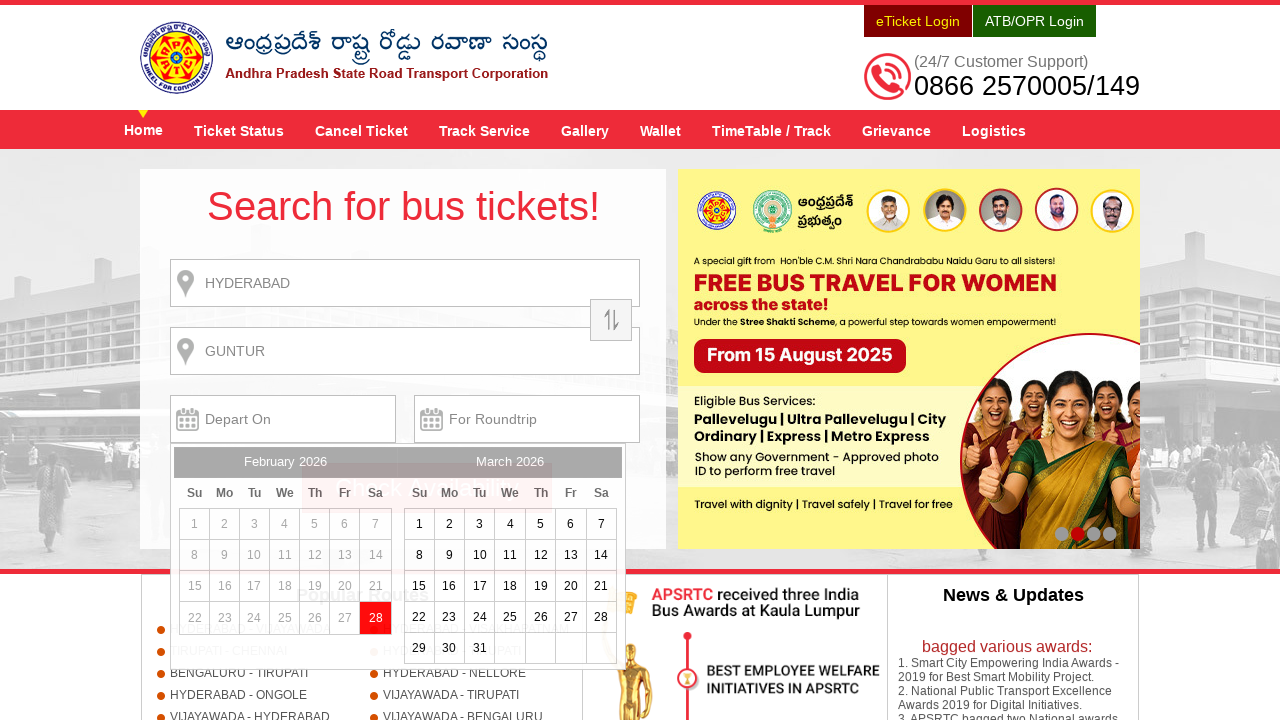

Selected date 15 from the calendar at (419, 586) on xpath=//a[text()='15']
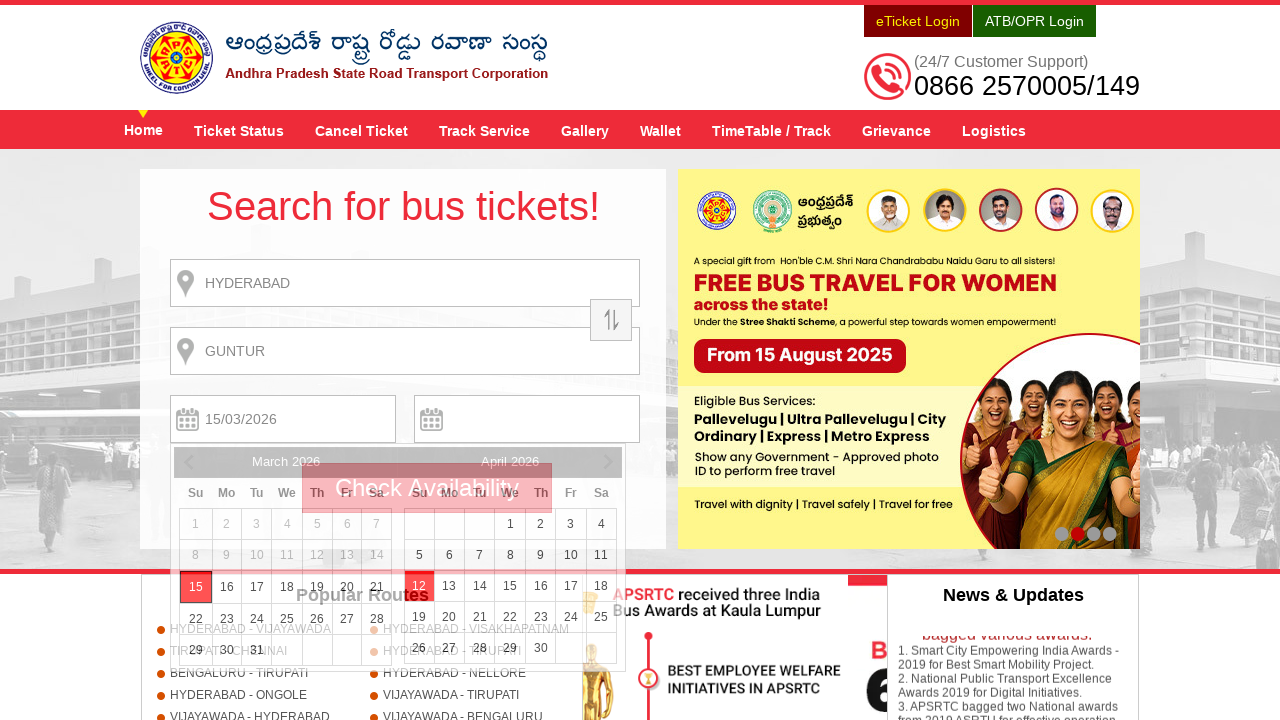

Clicked search button to search for bus tickets at (427, 488) on input[name='searchBtn']
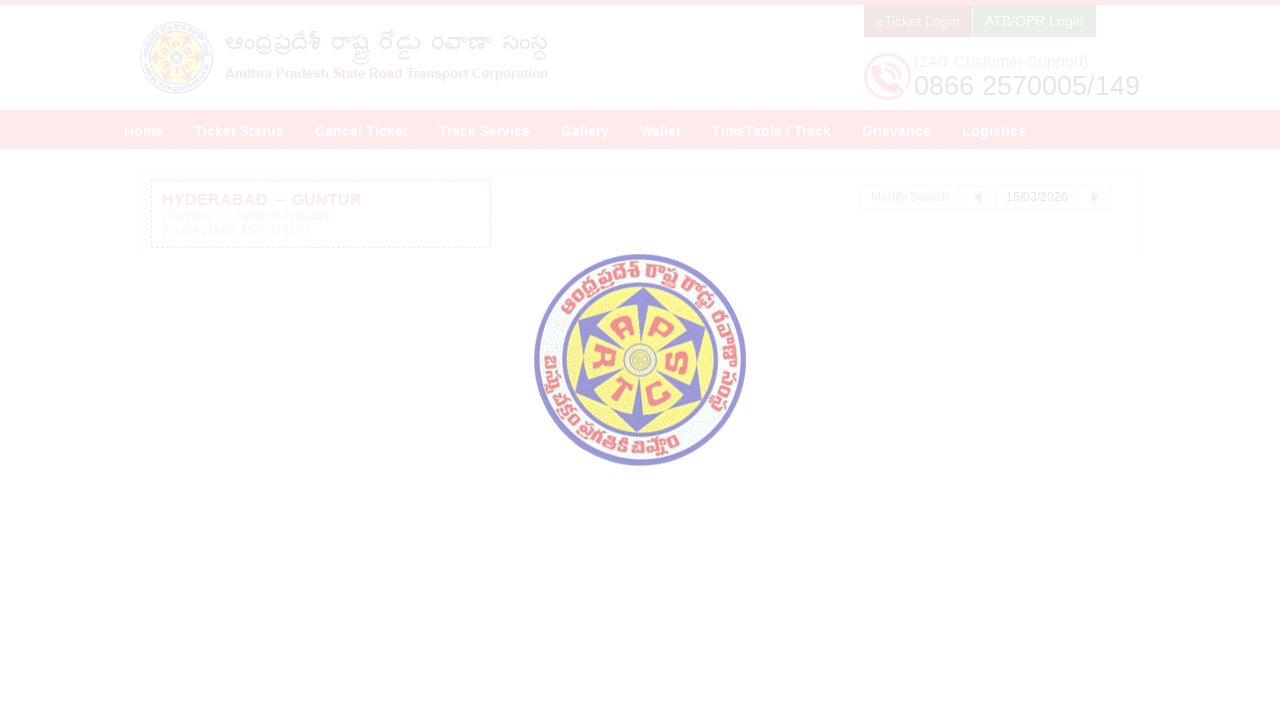

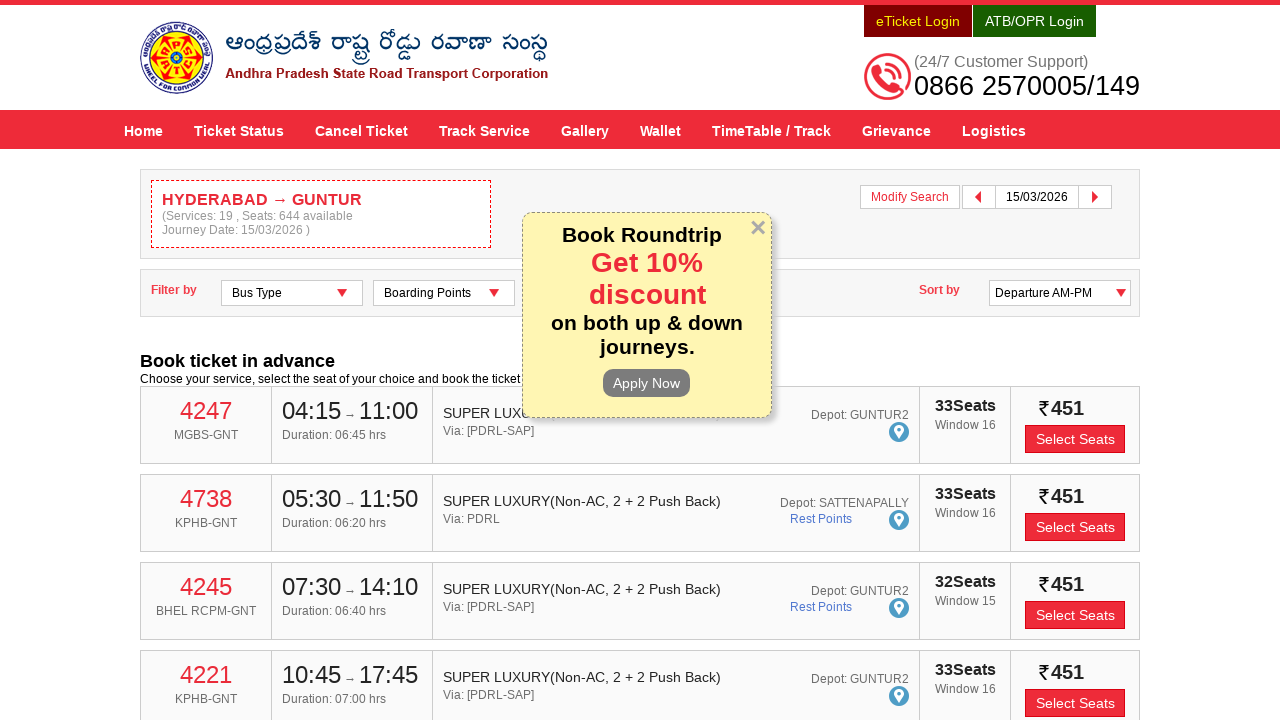